Navigates to the Yamaha bikes page on Bikewale website to view Yamaha motorcycle listings

Starting URL: https://www.bikewale.com/yamaha-bikes

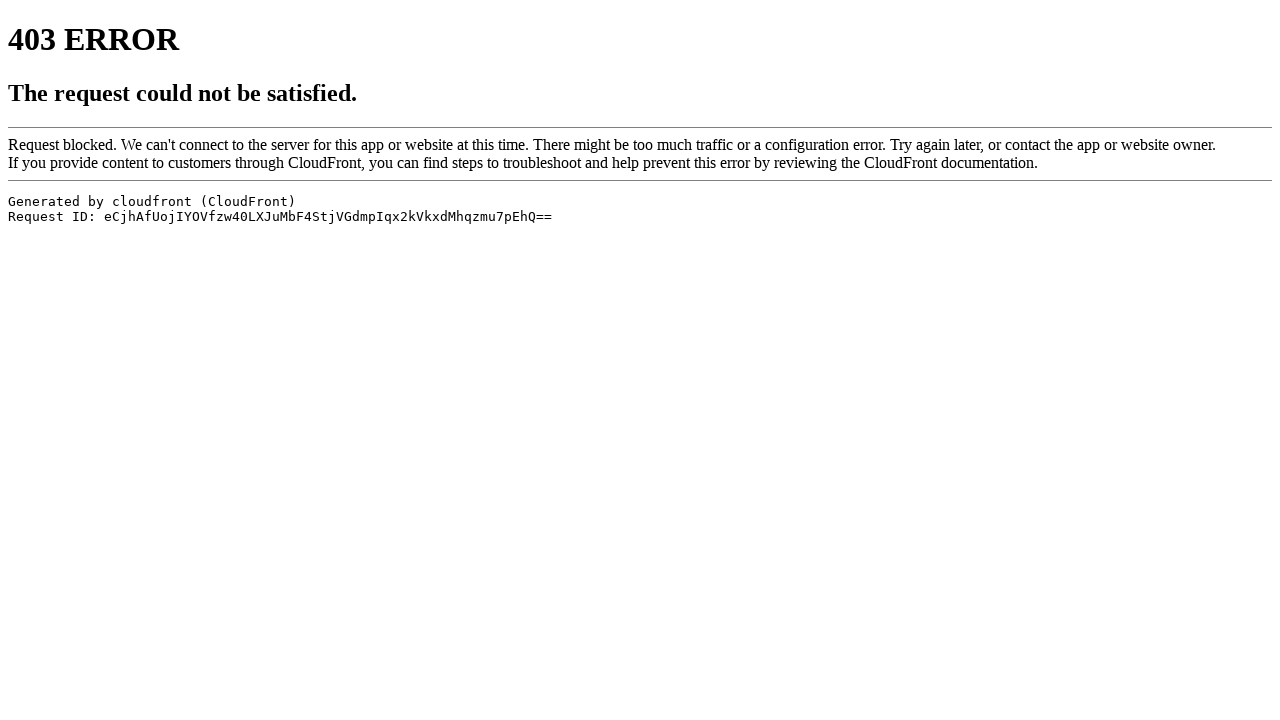

Navigated to Yamaha bikes page on Bikewale website
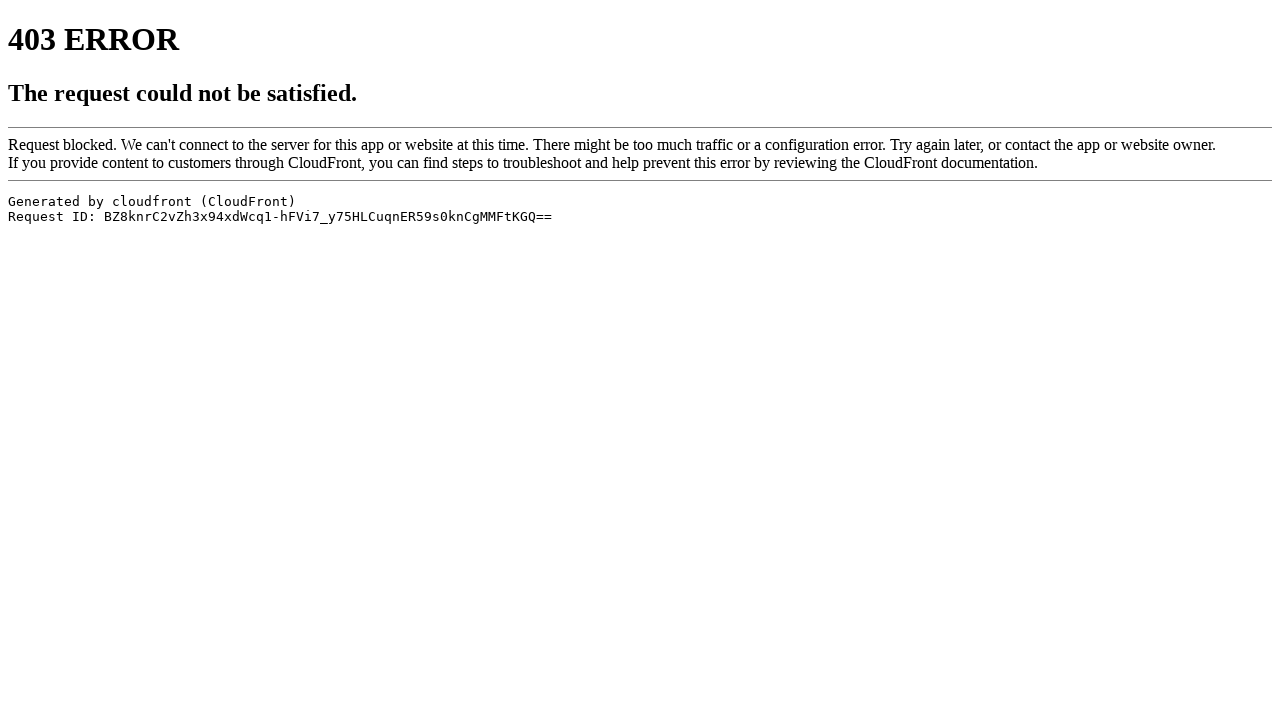

Page content fully loaded
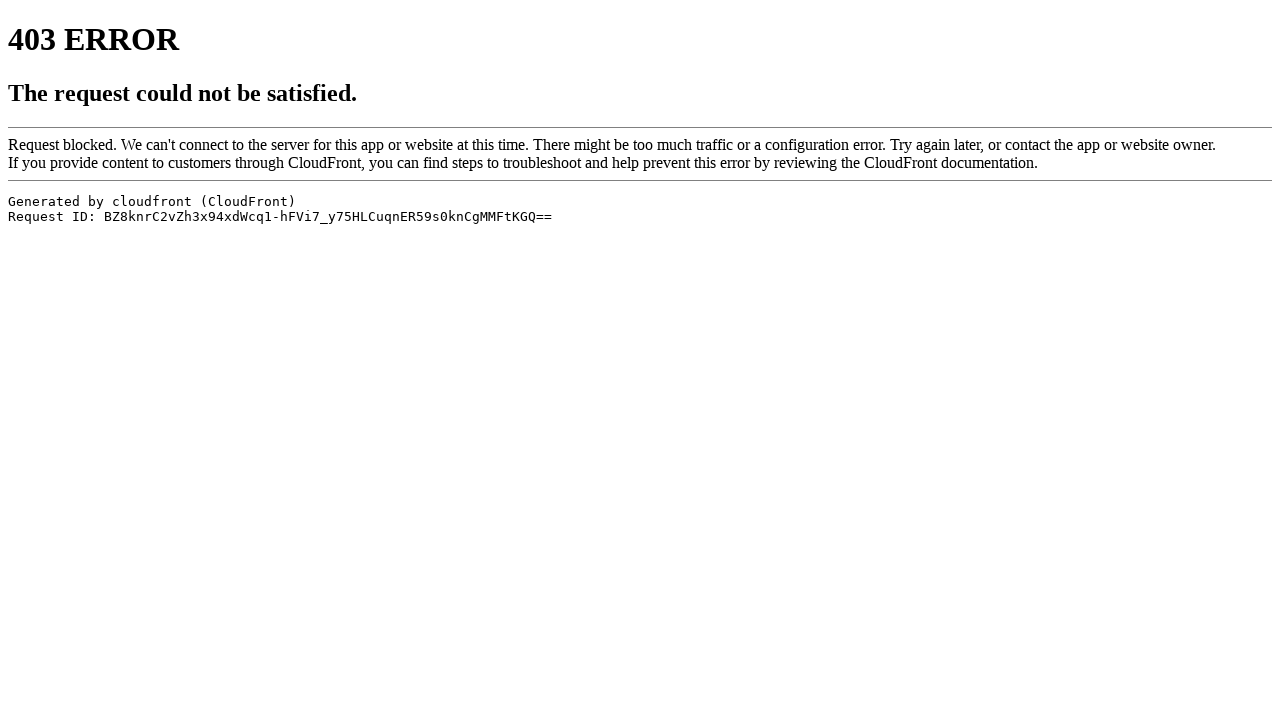

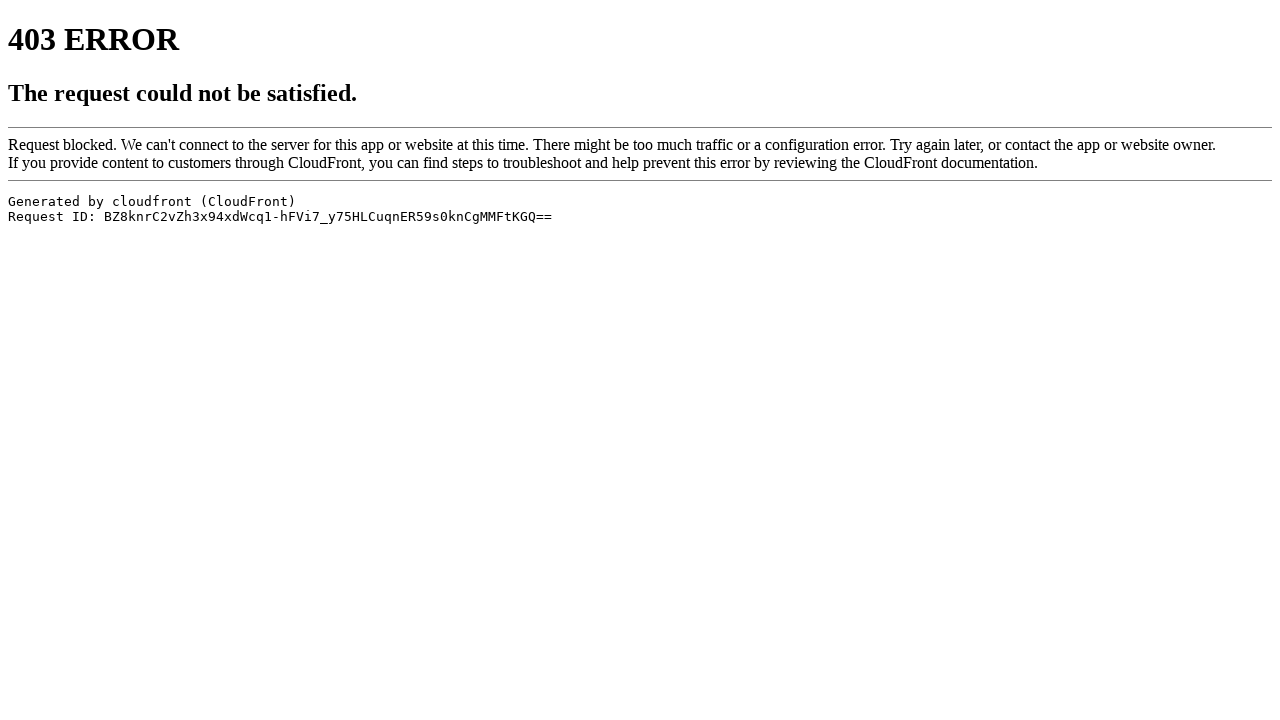